Tests JavaScript confirm dialog by clicking confirm button, accepting once and dismissing once

Starting URL: http://the-internet.herokuapp.com/javascript_alerts

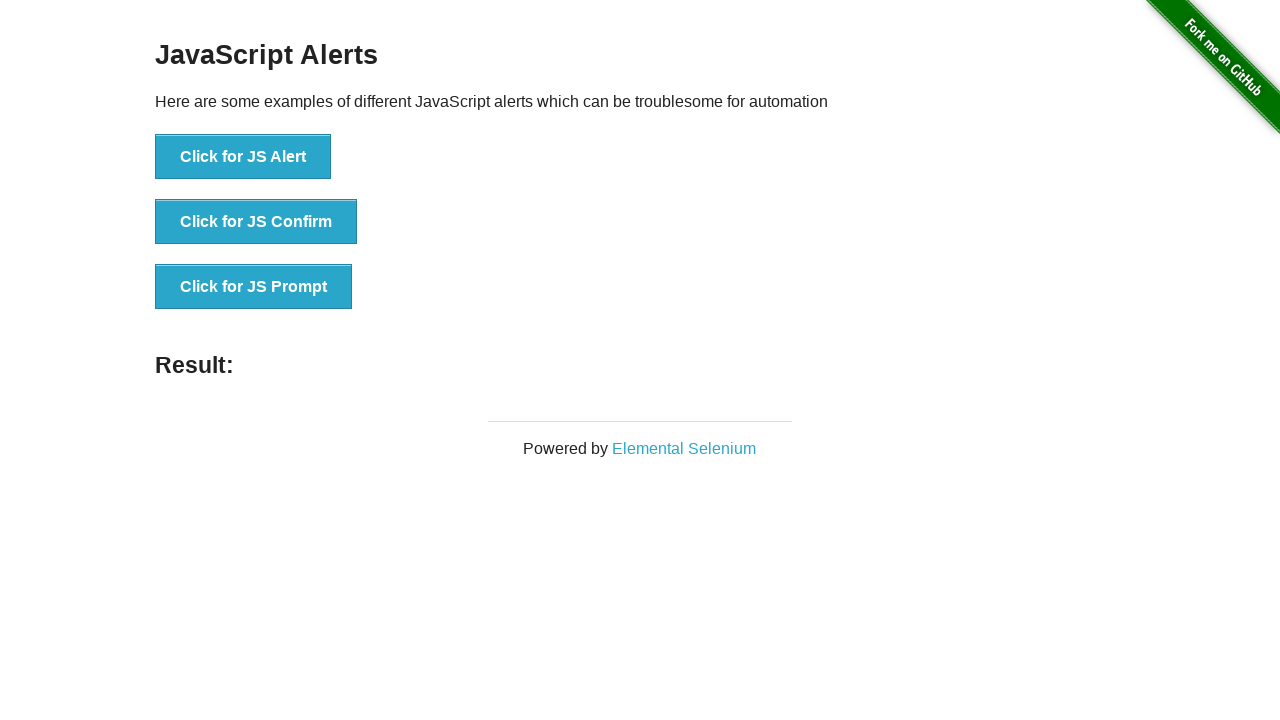

Clicked JS Confirm button at (256, 222) on xpath=//button[contains(text(),'Click for JS Confirm')]
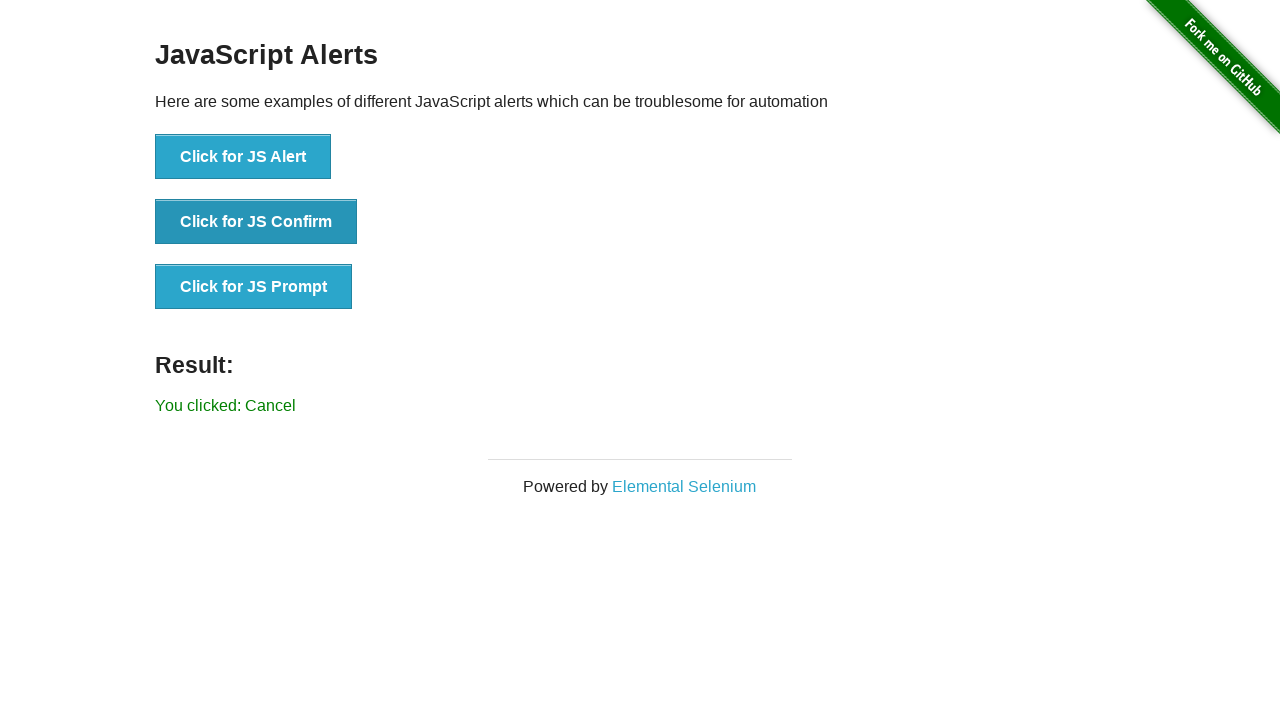

Set up dialog handler to accept confirm dialog
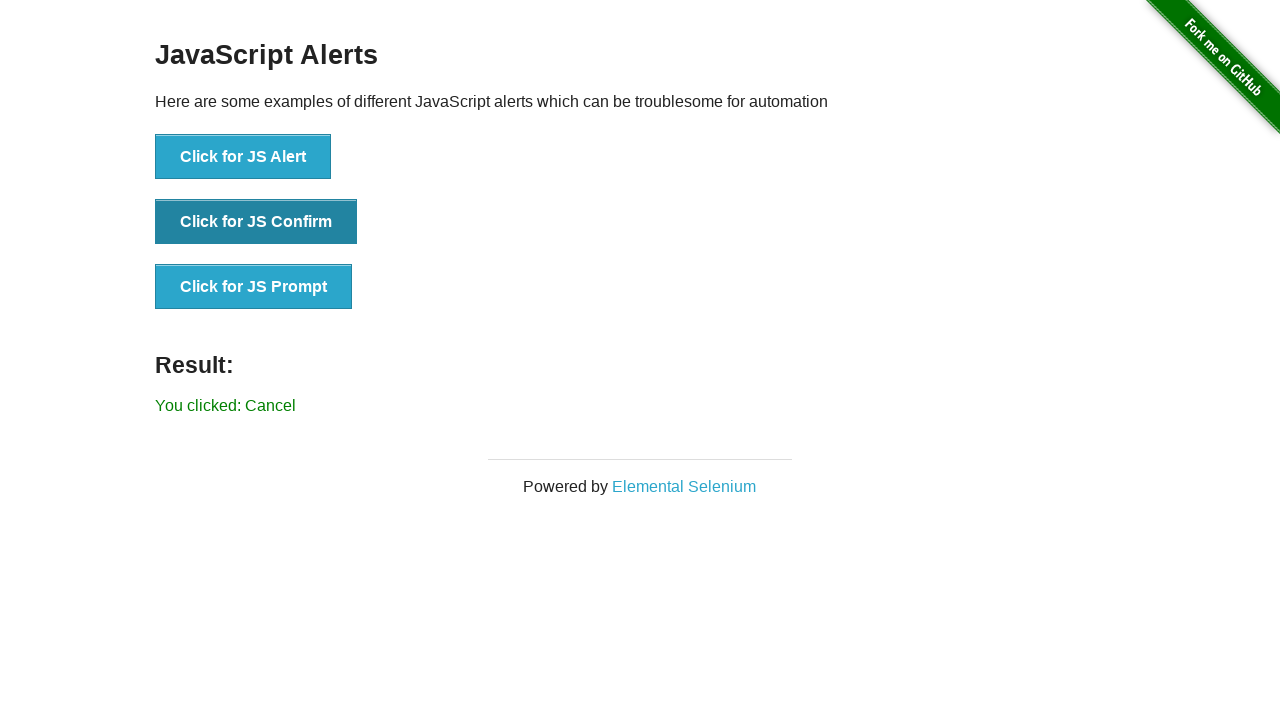

Clicked JS Confirm button again at (256, 222) on xpath=//button[contains(text(),'Click for JS Confirm')]
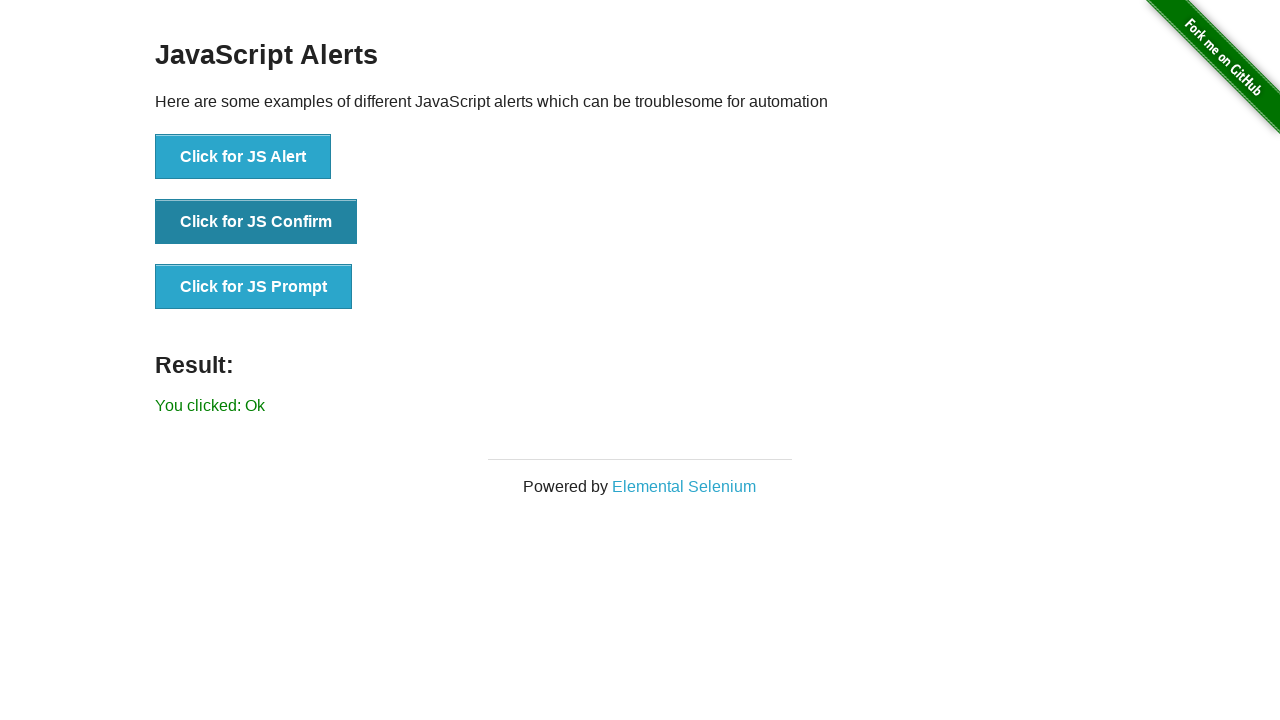

Set up dialog handler to dismiss confirm dialog
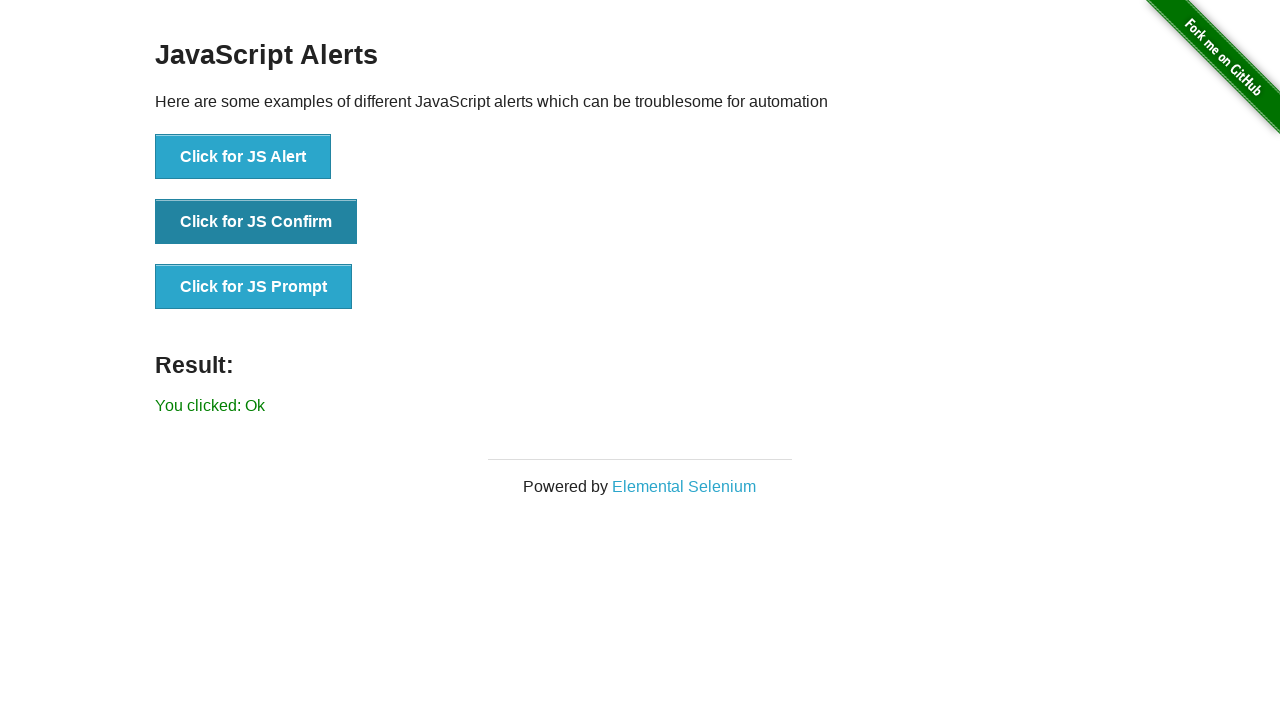

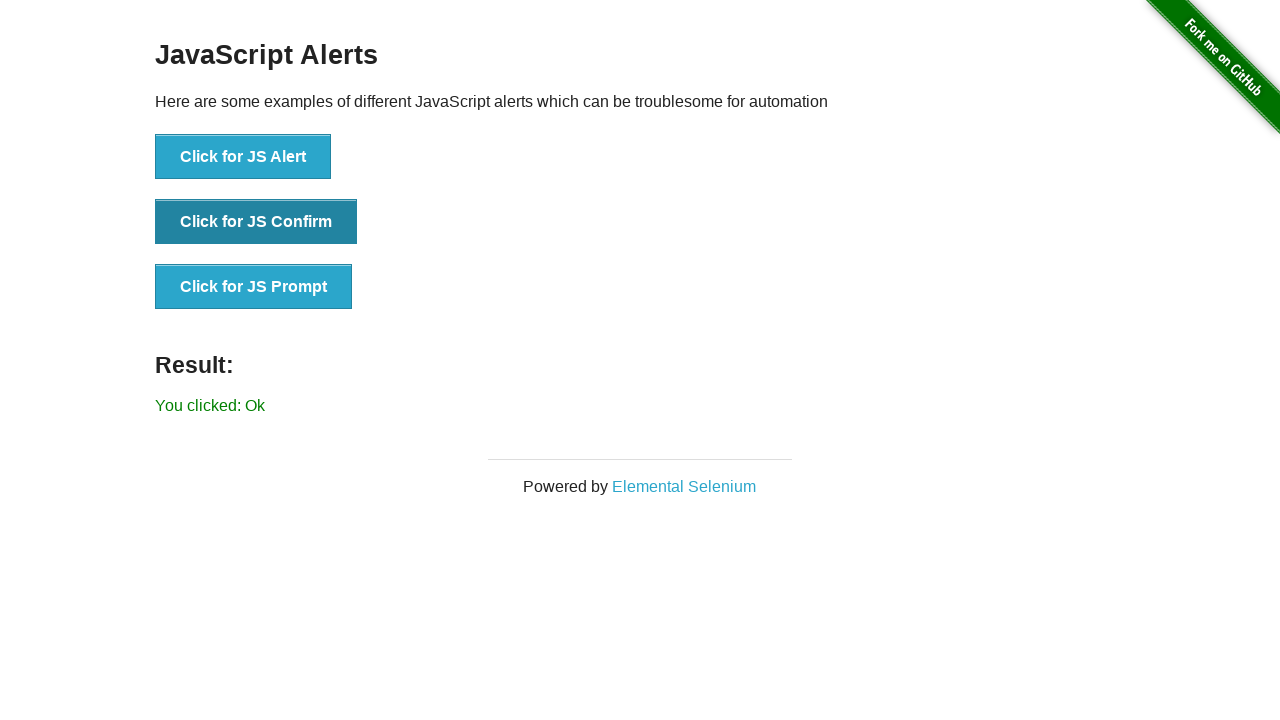